Tests editing a todo item by double-clicking, changing the text, and pressing Enter

Starting URL: https://demo.playwright.dev/todomvc

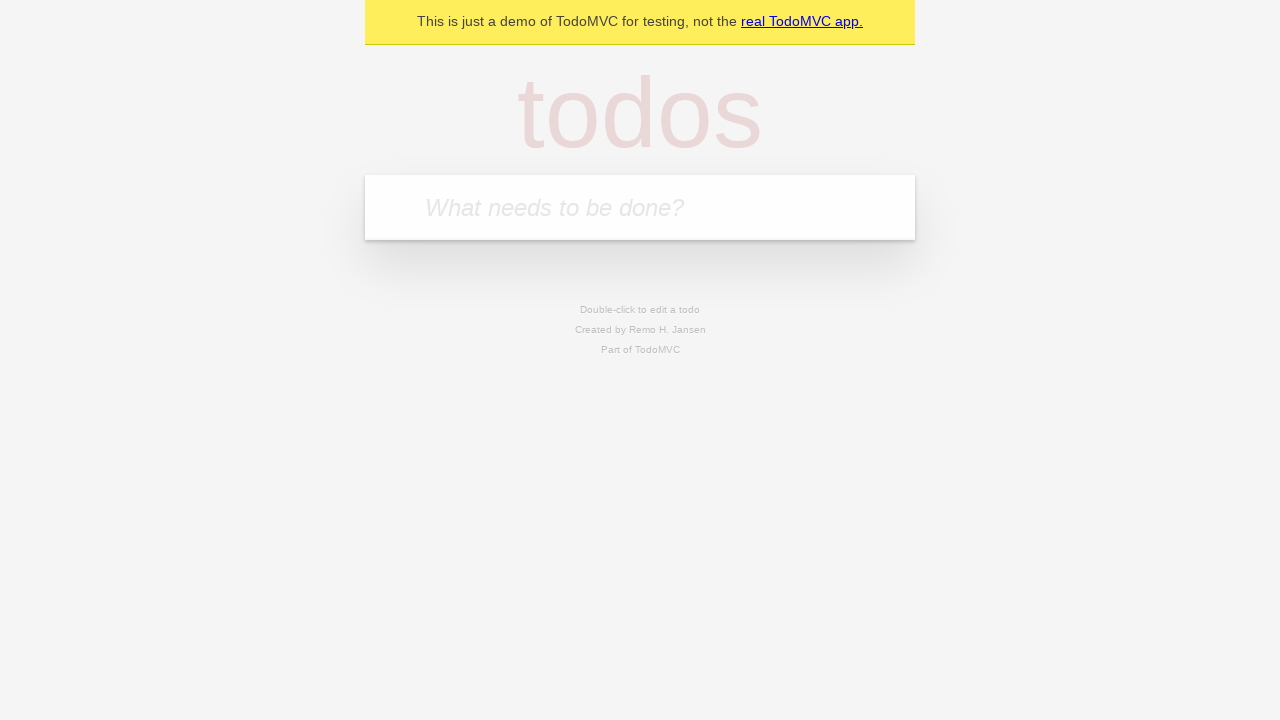

Filled new todo field with 'buy some cheese' on internal:attr=[placeholder="What needs to be done?"i]
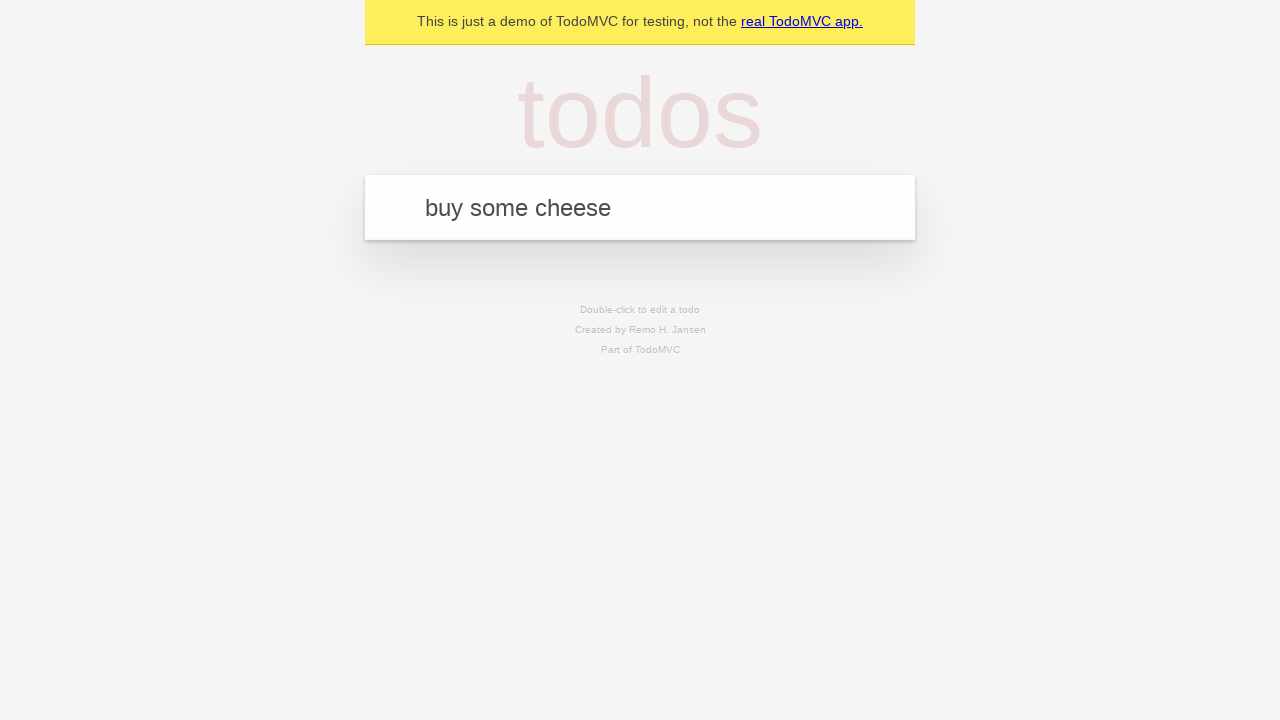

Pressed Enter to create todo 'buy some cheese' on internal:attr=[placeholder="What needs to be done?"i]
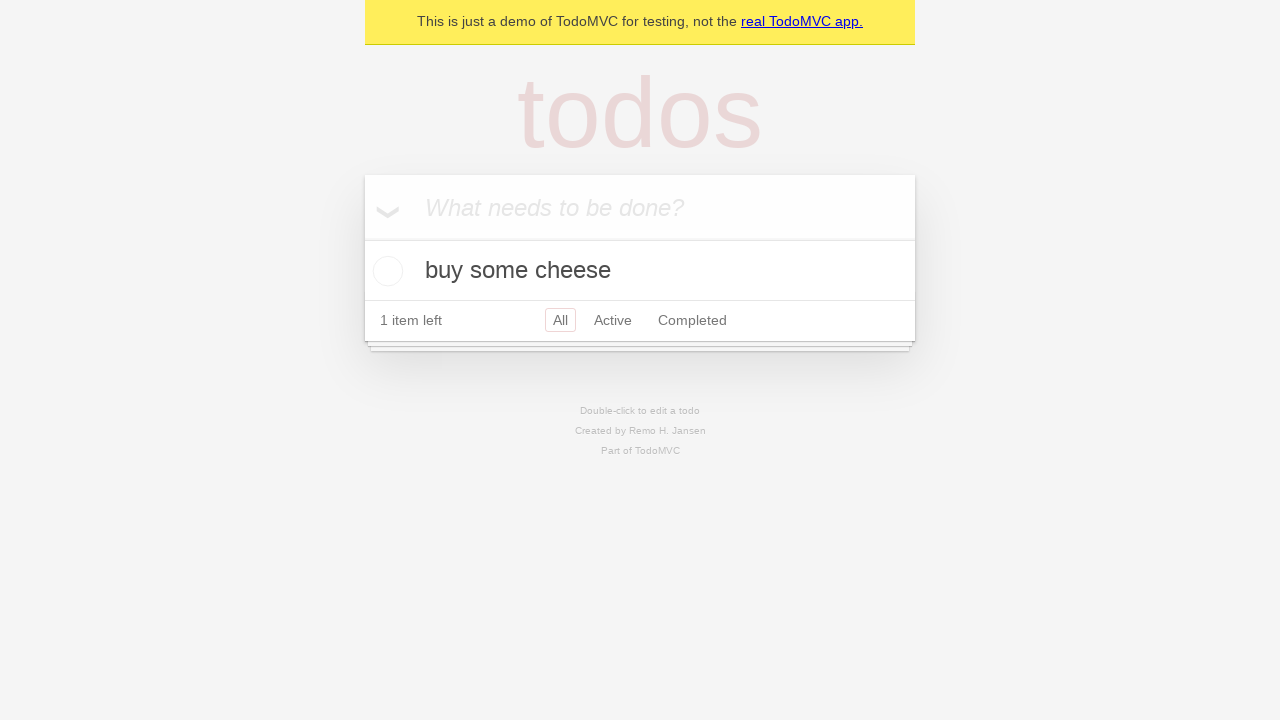

Filled new todo field with 'feed the cat' on internal:attr=[placeholder="What needs to be done?"i]
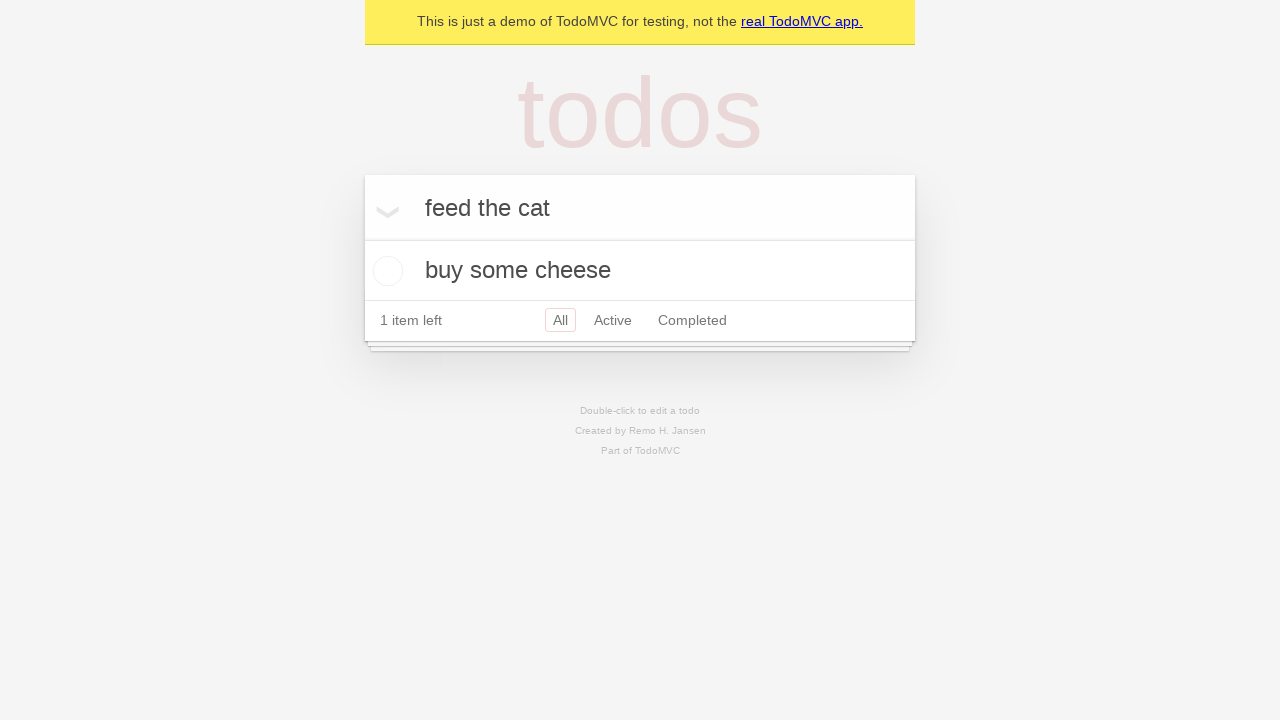

Pressed Enter to create todo 'feed the cat' on internal:attr=[placeholder="What needs to be done?"i]
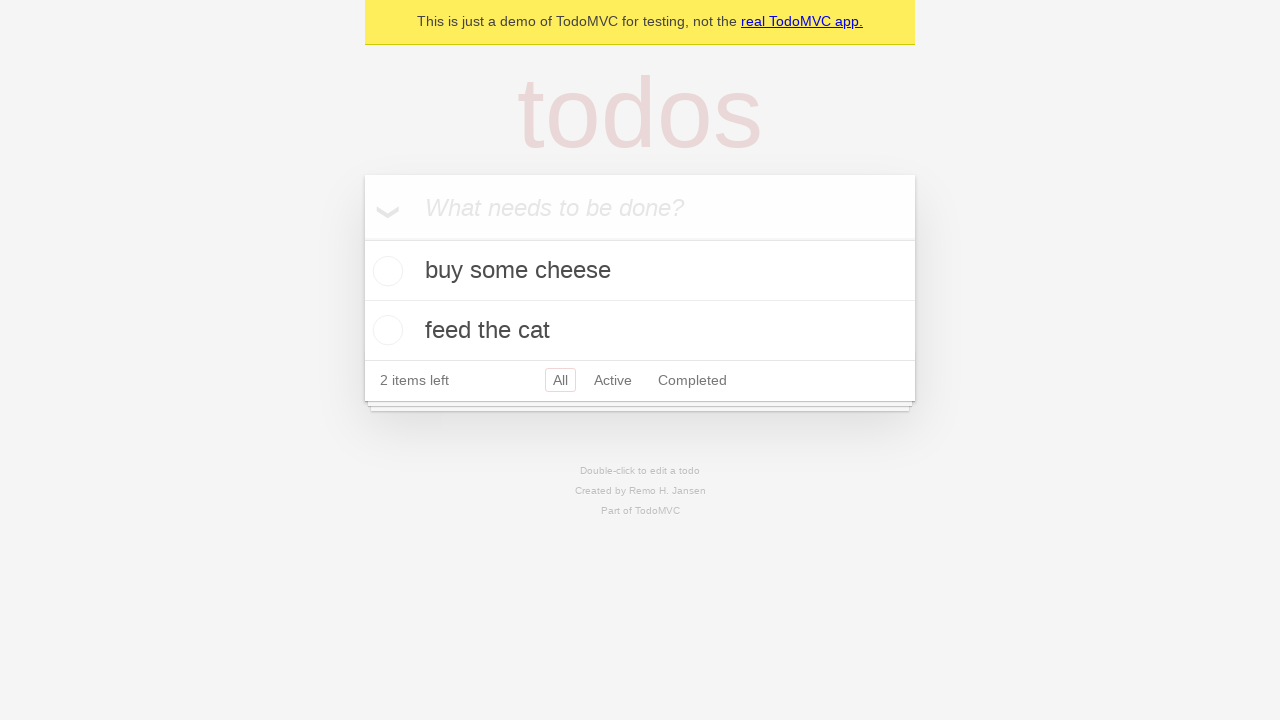

Filled new todo field with 'book a doctors appointment' on internal:attr=[placeholder="What needs to be done?"i]
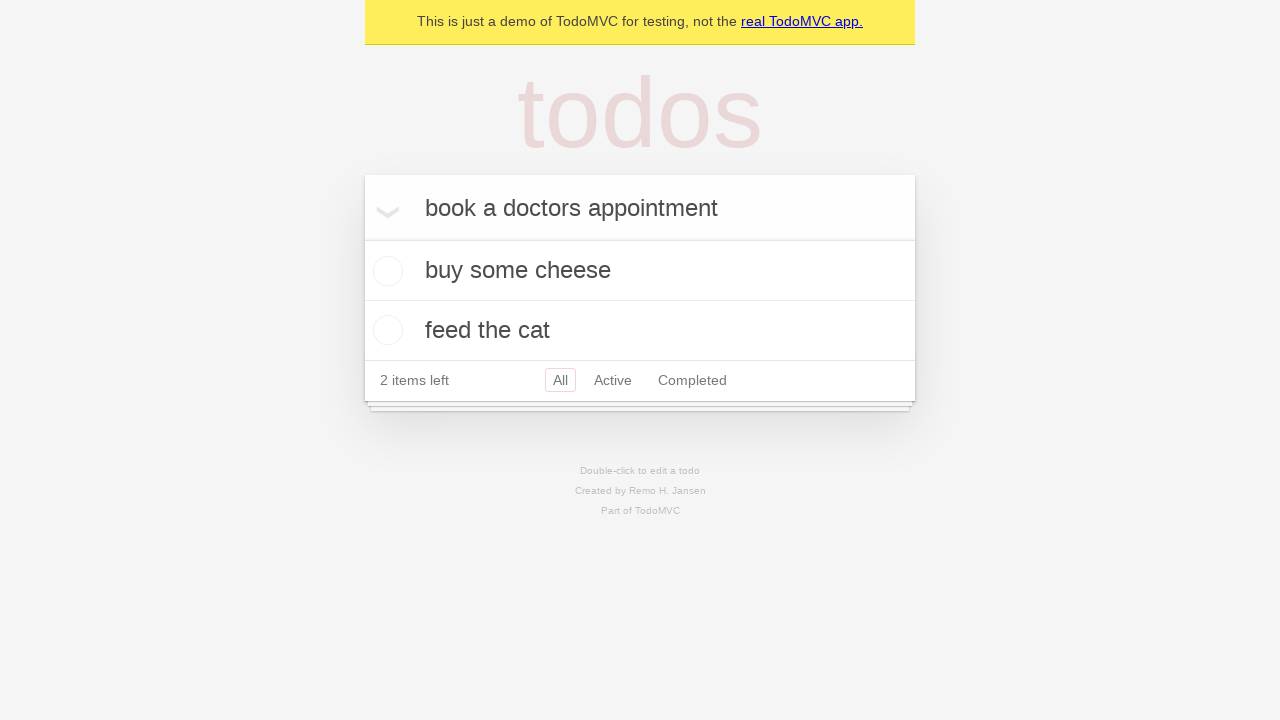

Pressed Enter to create todo 'book a doctors appointment' on internal:attr=[placeholder="What needs to be done?"i]
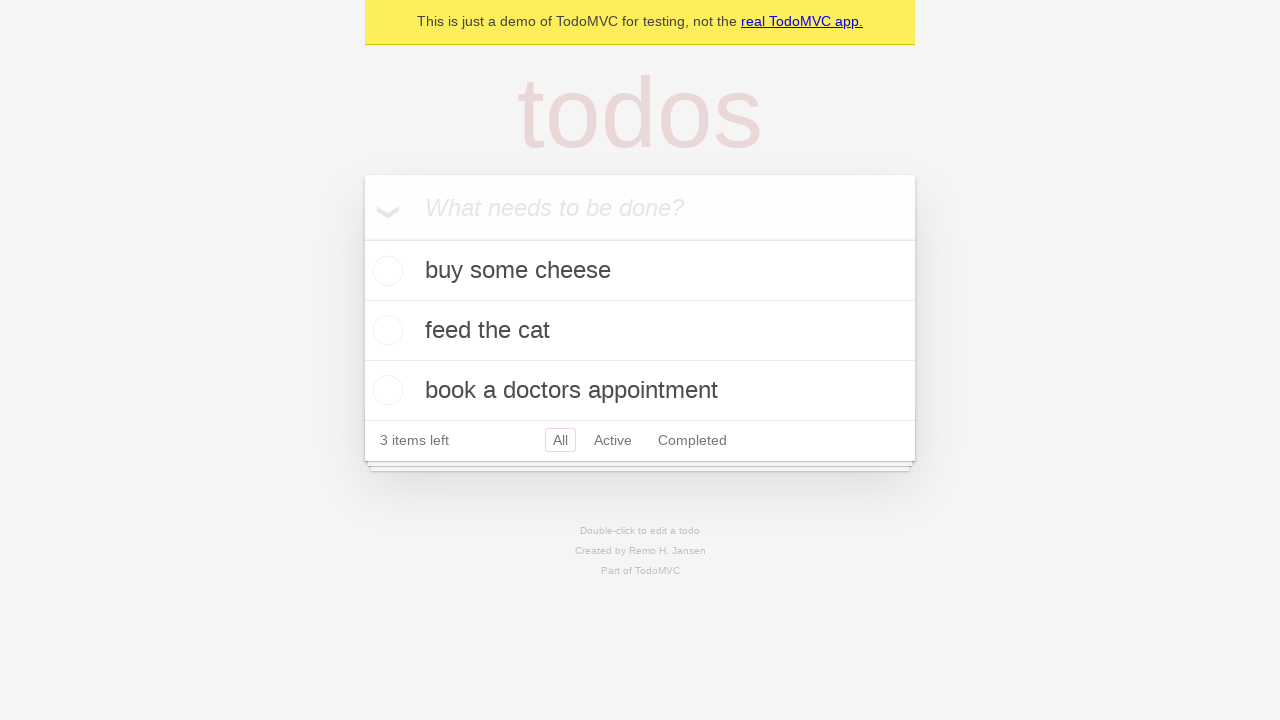

Waited for all 3 todo items to be created
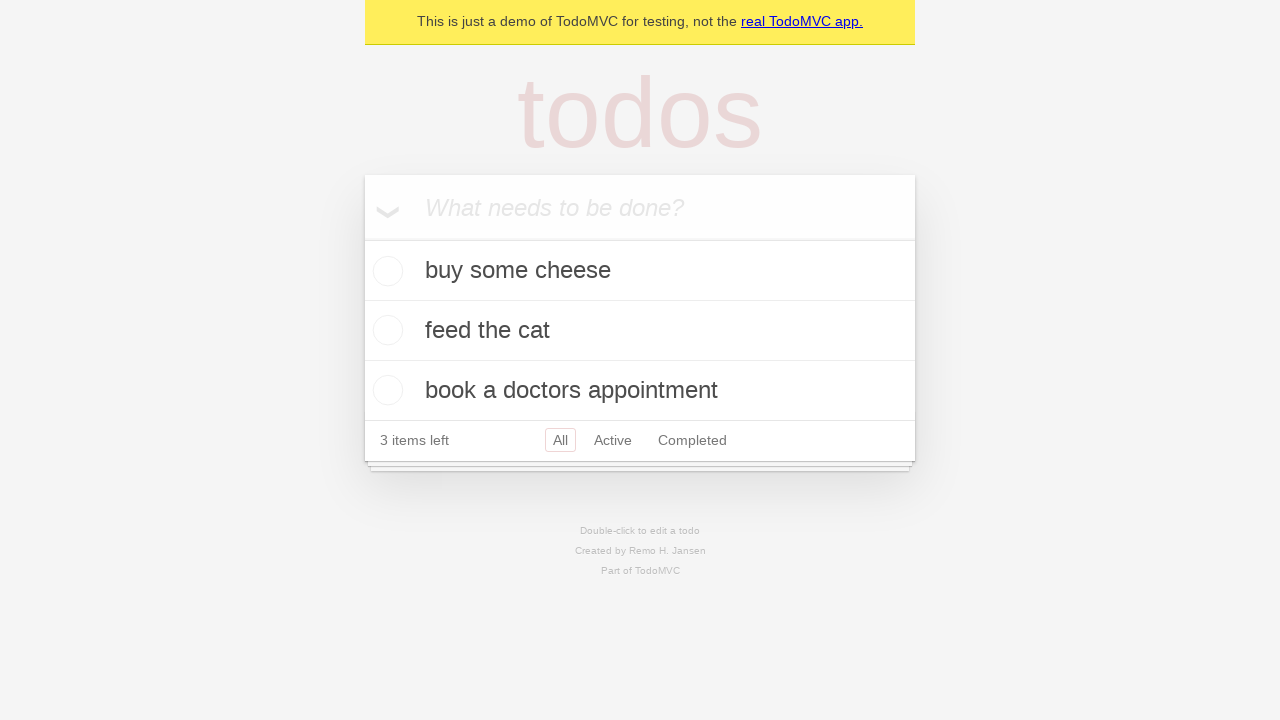

Located all todo items
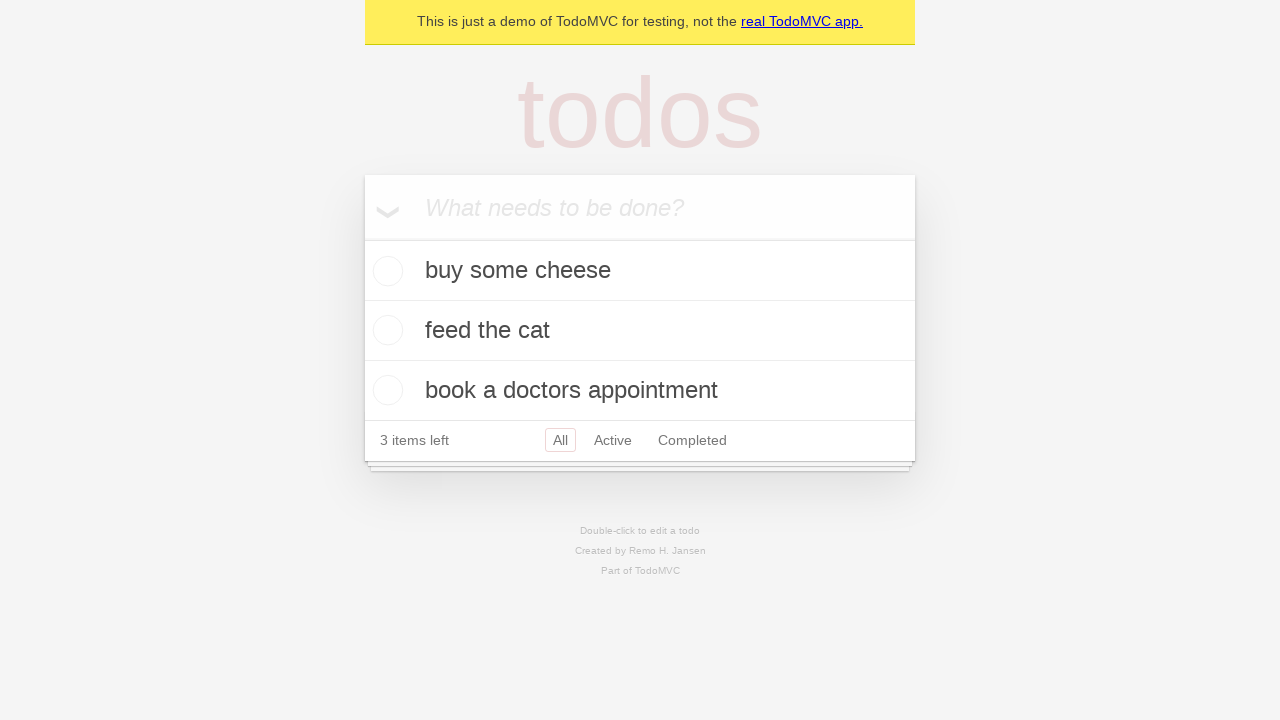

Selected second todo item
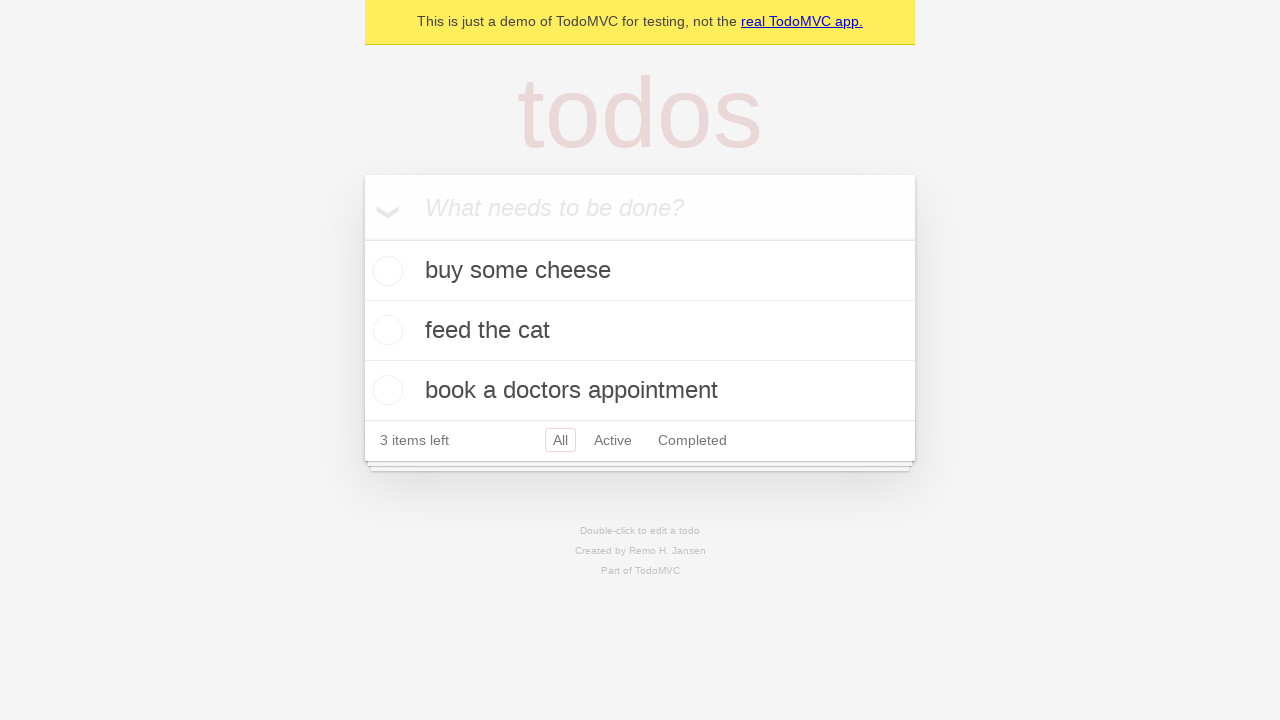

Double-clicked second todo to enter edit mode at (640, 331) on internal:testid=[data-testid="todo-item"s] >> nth=1
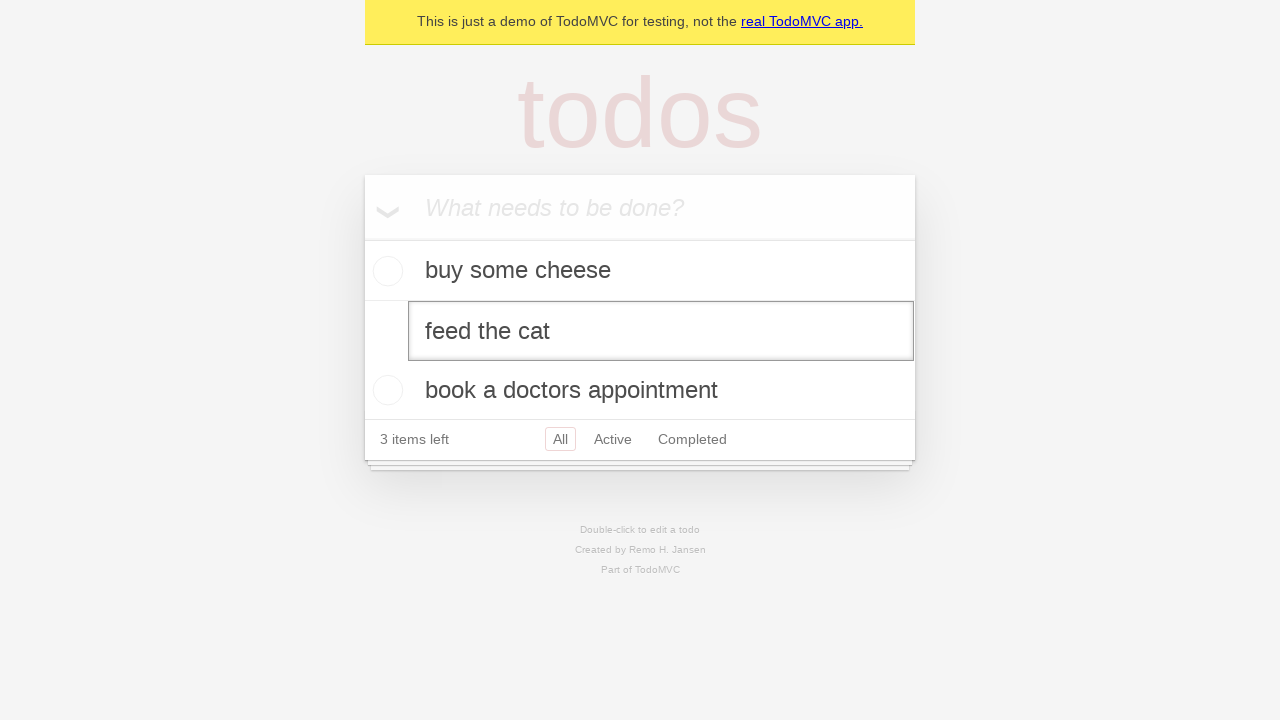

Changed todo text to 'buy some sausages' on internal:testid=[data-testid="todo-item"s] >> nth=1 >> internal:role=textbox[nam
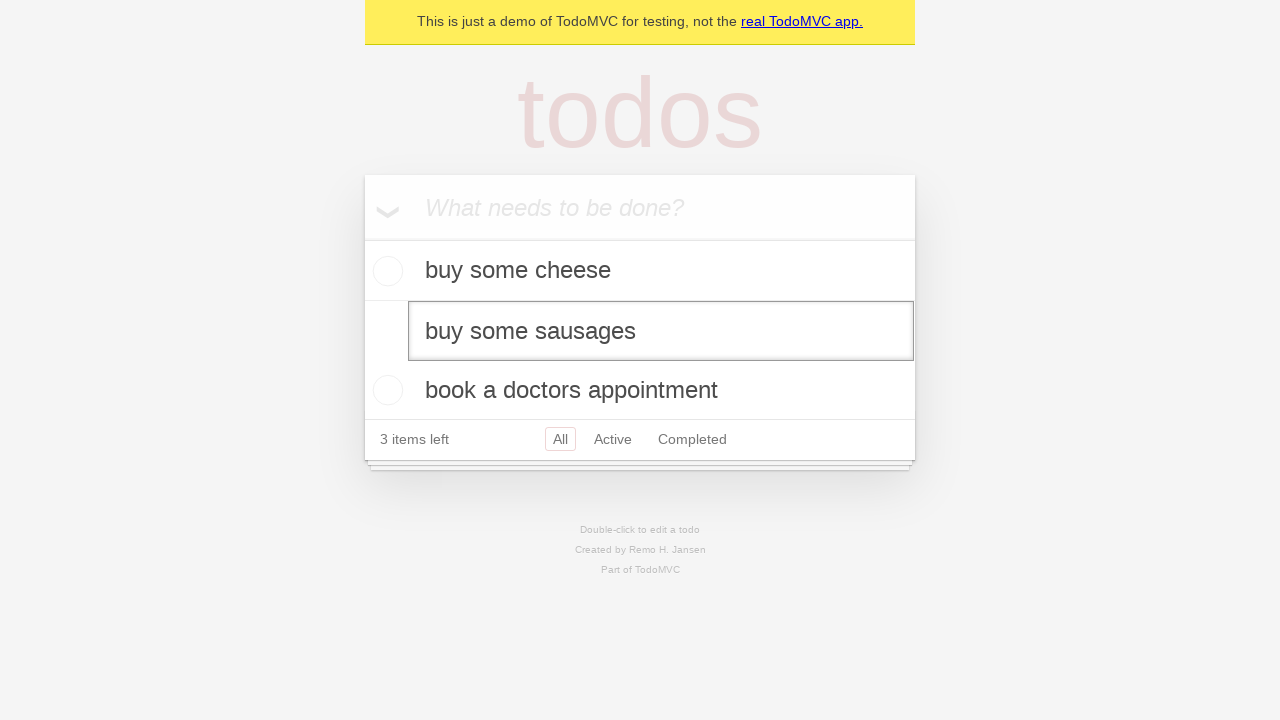

Pressed Enter to save edited todo on internal:testid=[data-testid="todo-item"s] >> nth=1 >> internal:role=textbox[nam
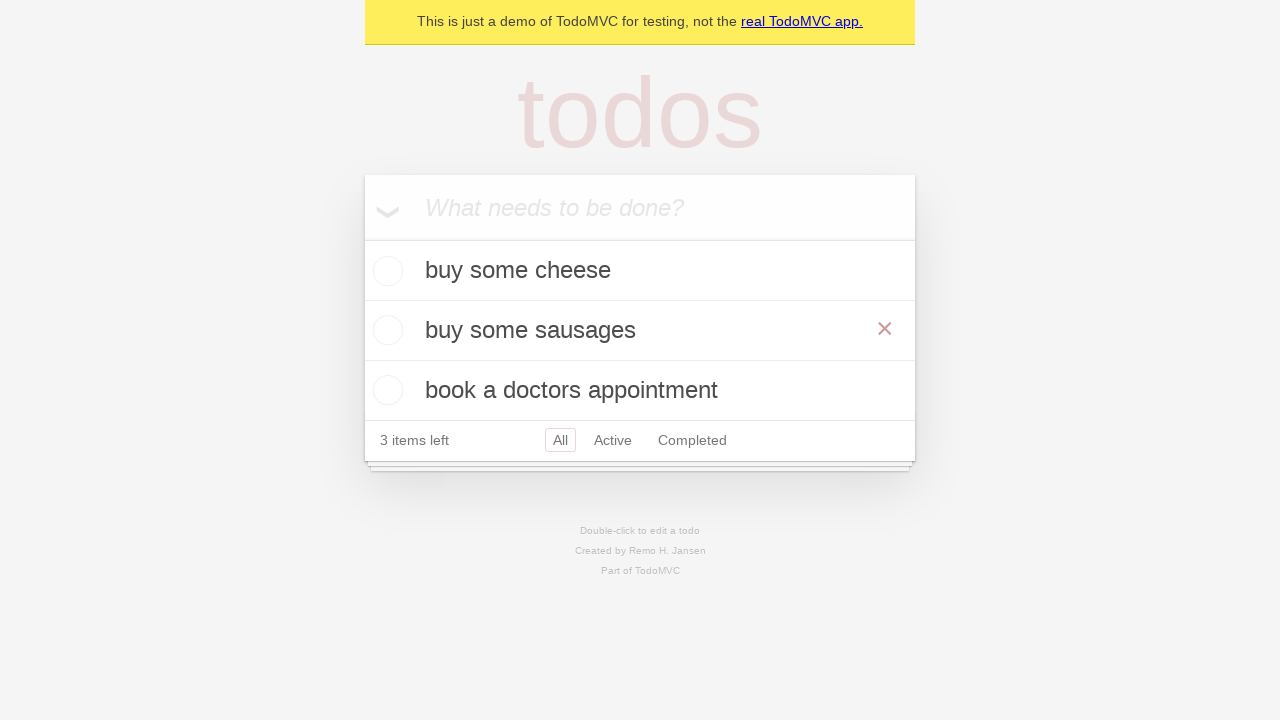

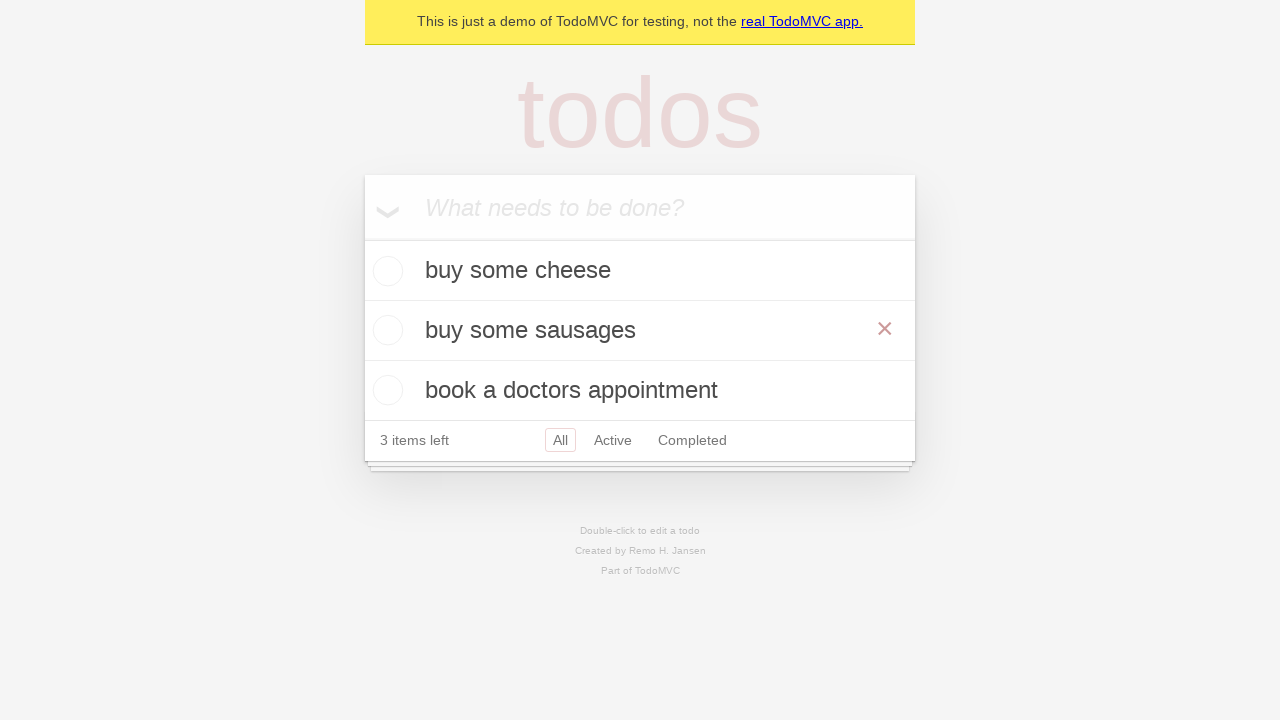